Tests that the Mahindra automotive website loads successfully by navigating to the homepage

Starting URL: https://auto.mahindra.com/

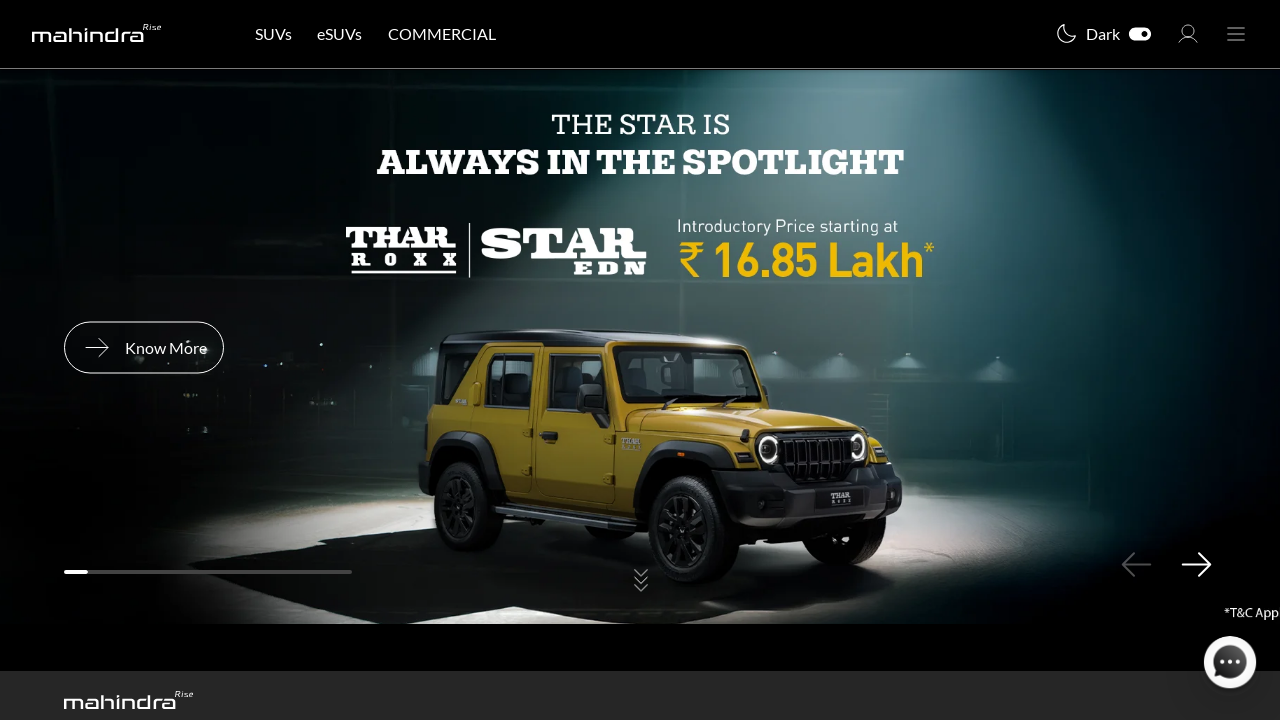

Waited for DOM content to load on Mahindra homepage
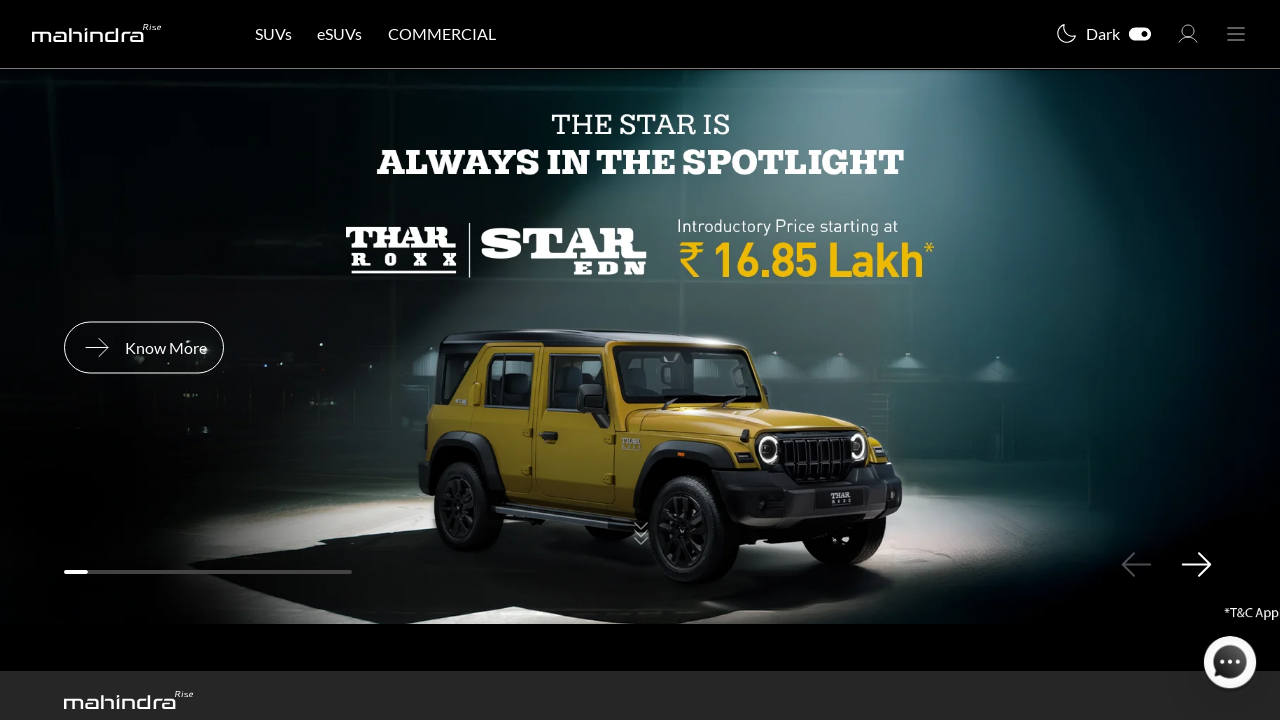

Verified body element is present on the page
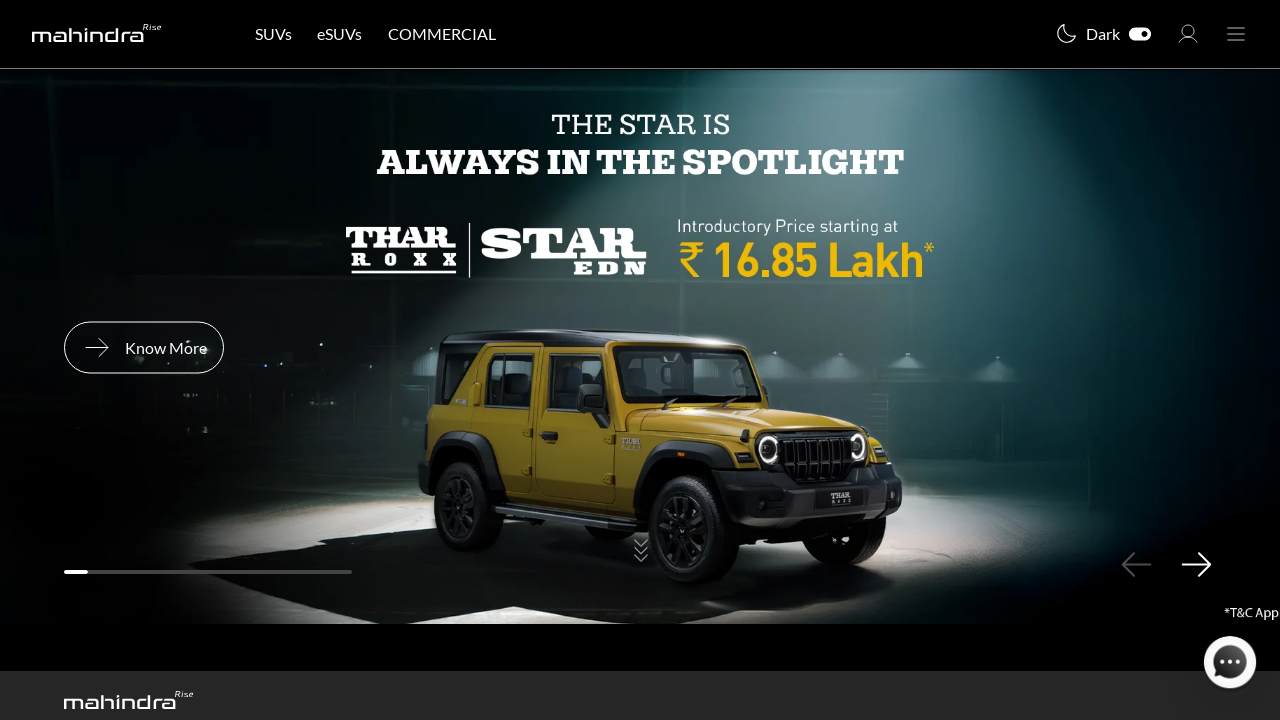

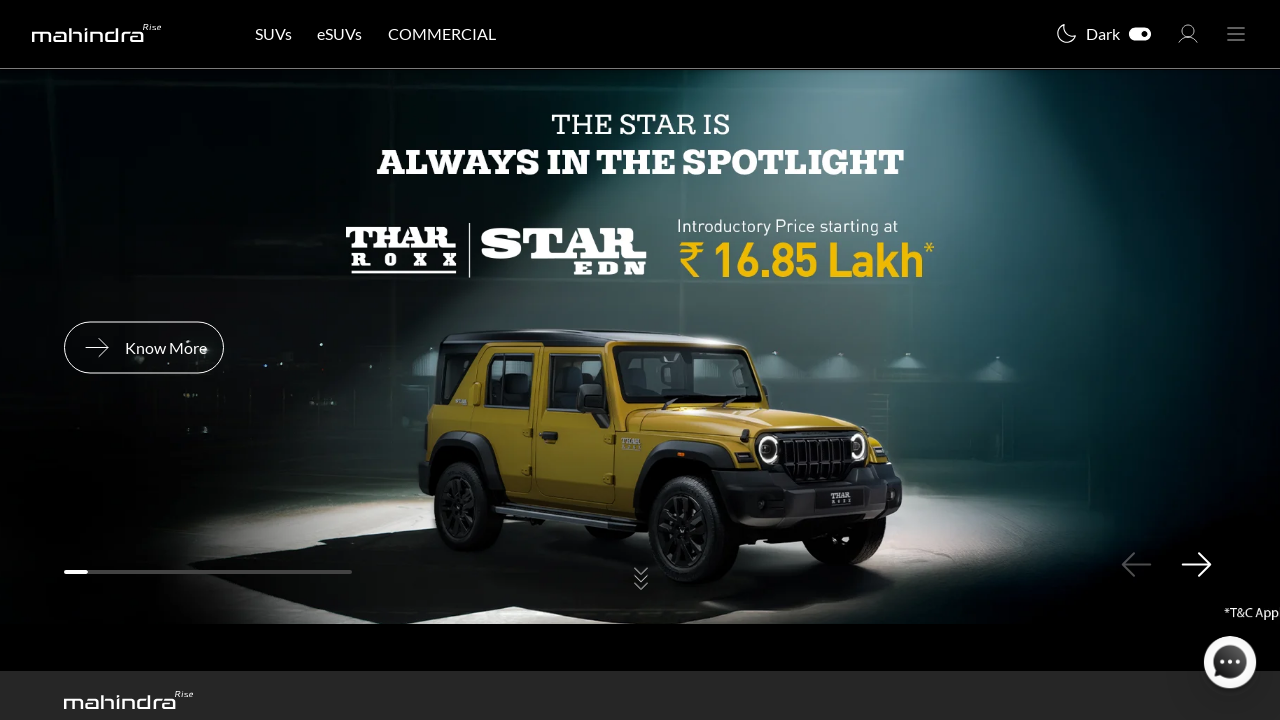